Verifies that payment partner logos are present and visible on the MTS Belarus homepage

Starting URL: https://www.mts.by/

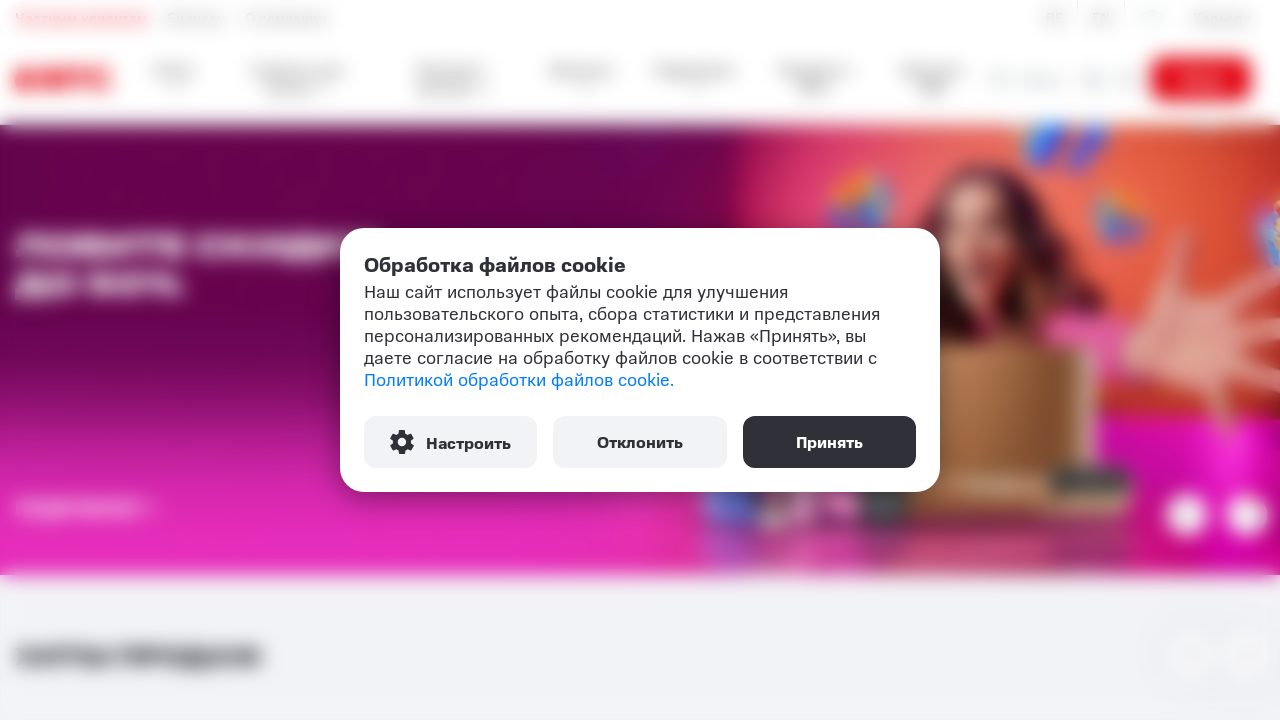

Waited for payment partner logos to load
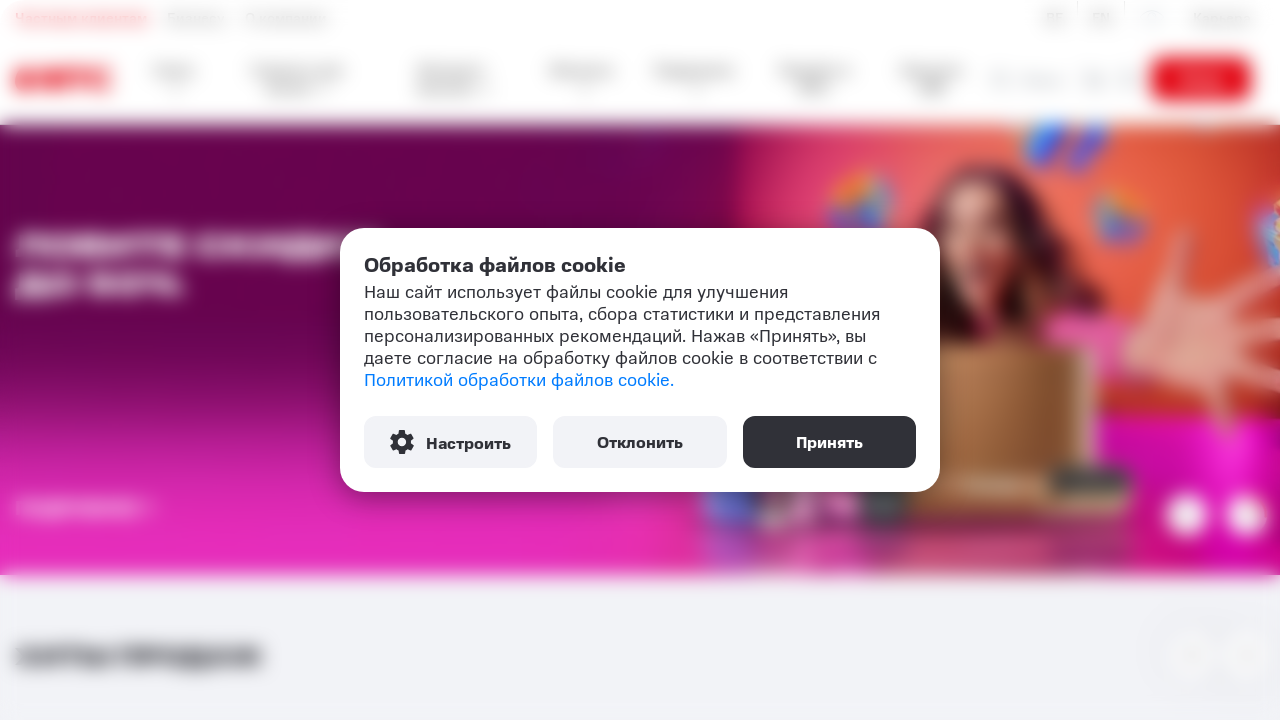

Located payment partner logo elements
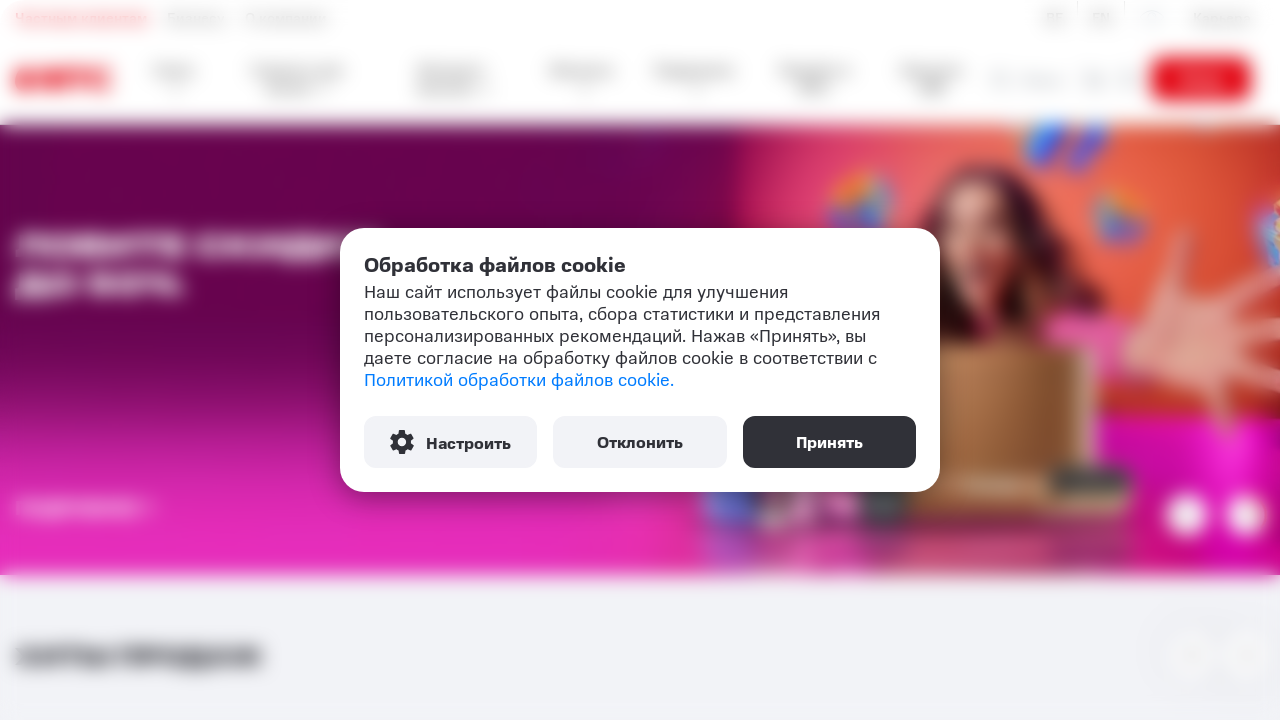

Verified that at least one payment partner logo is present
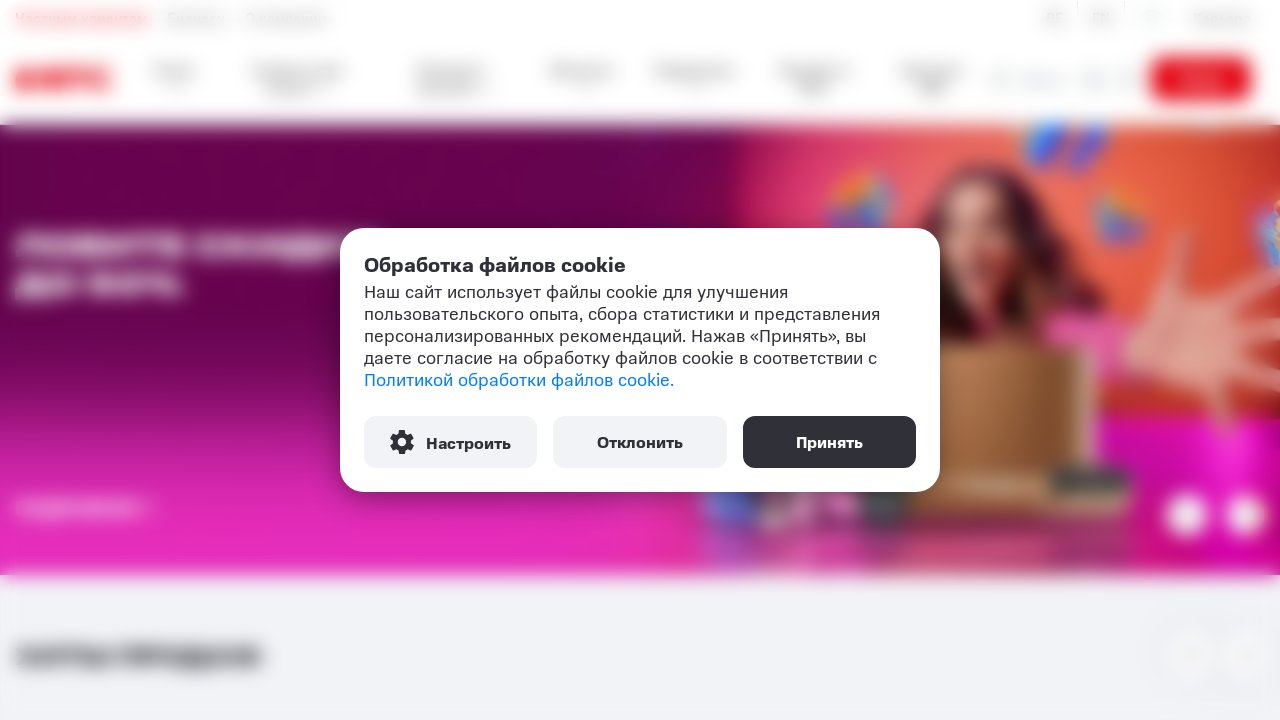

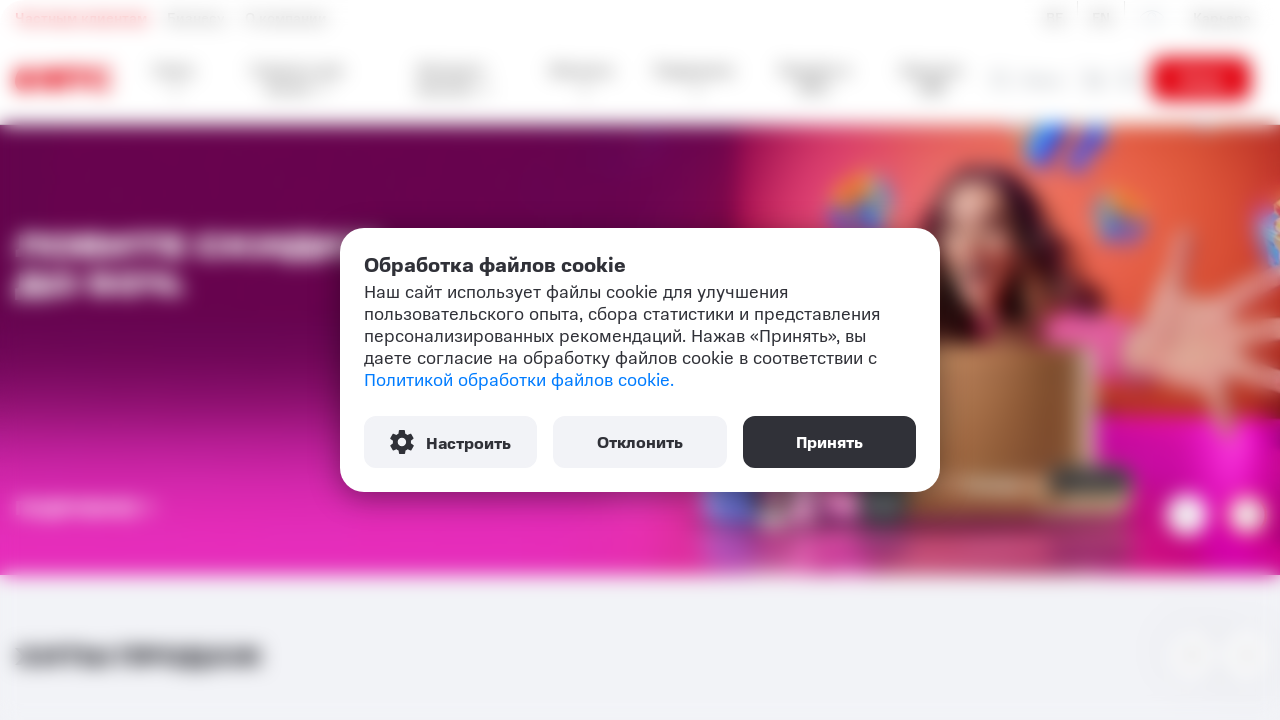